Tests navigation by clicking Next twice, verifying Next link state, then clicking Previous

Starting URL: https://bonigarcia.dev/selenium-webdriver-java/navigation1.html

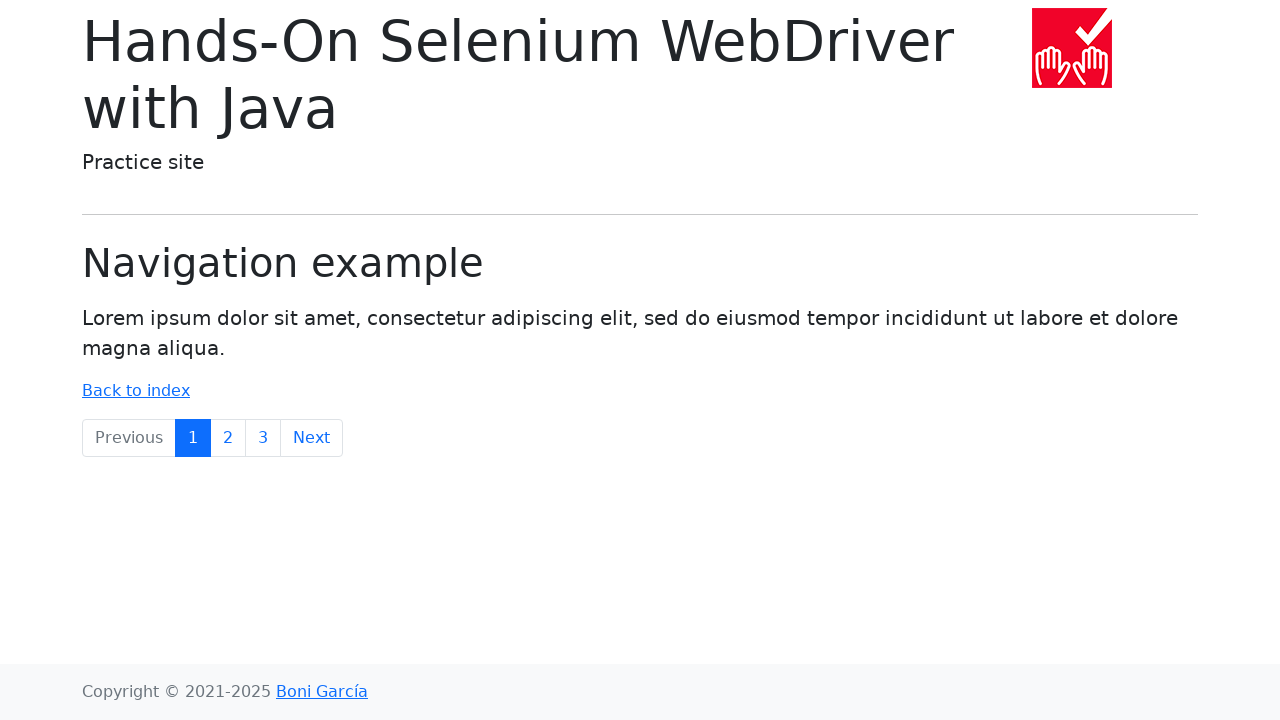

Navigated to navigation1.html
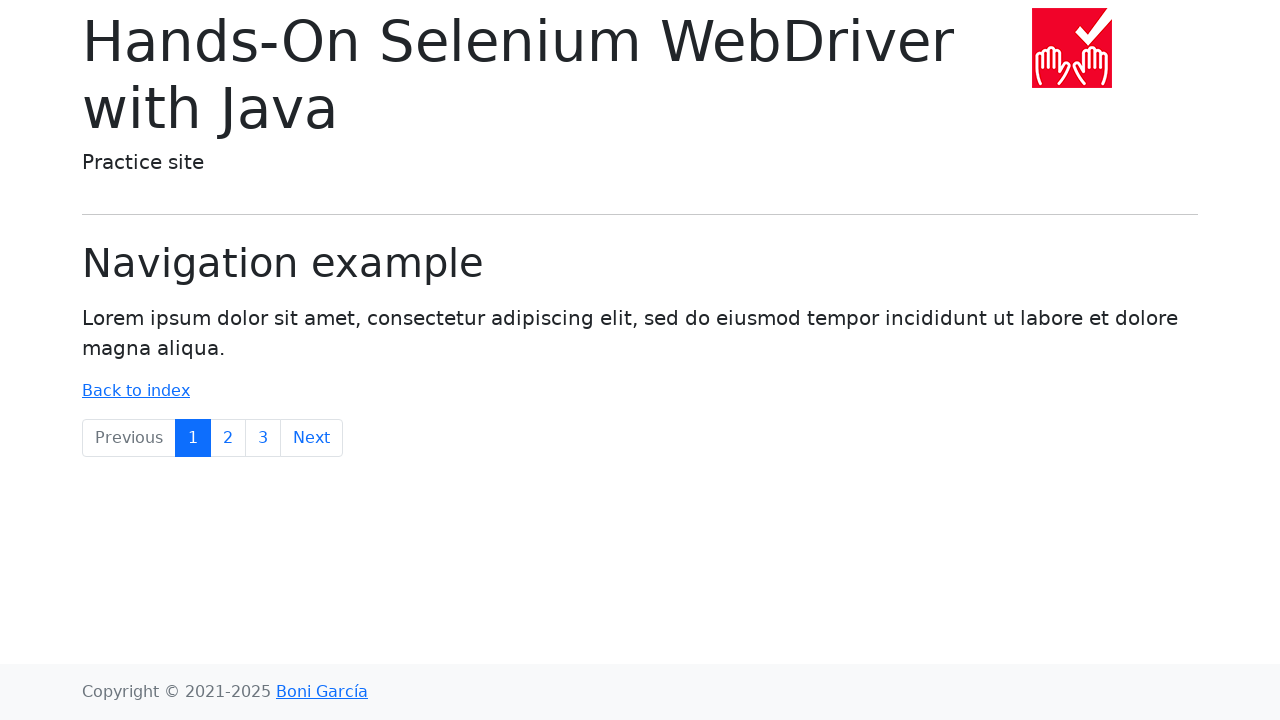

Clicked Next button (first time) at (312, 438) on a:text('Next')
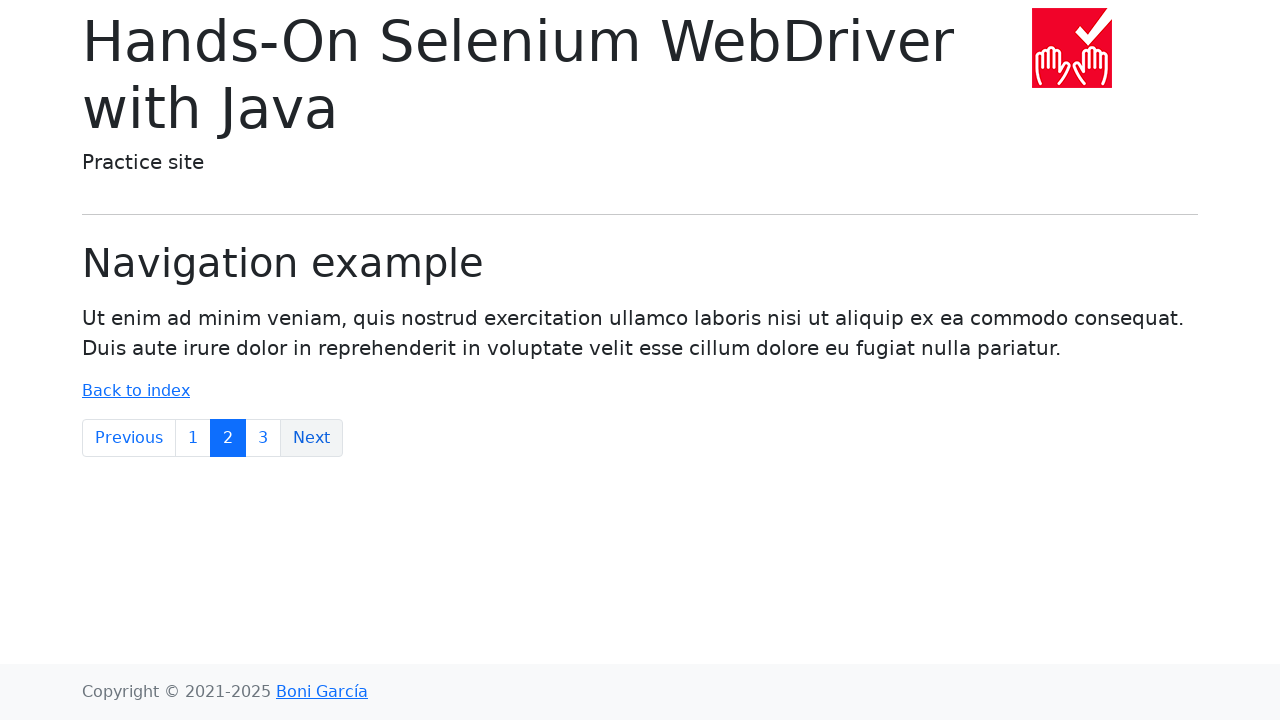

Clicked Next button (second time) at (312, 438) on a:text('Next')
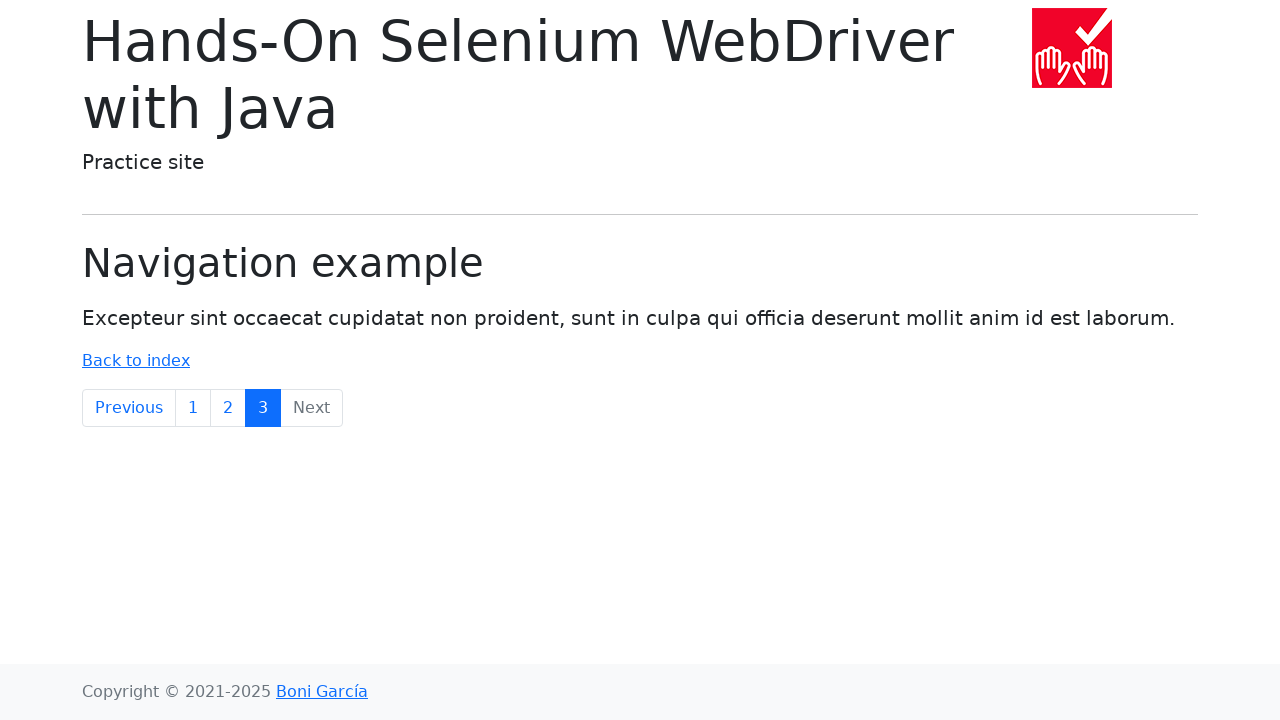

Verified Next link is present
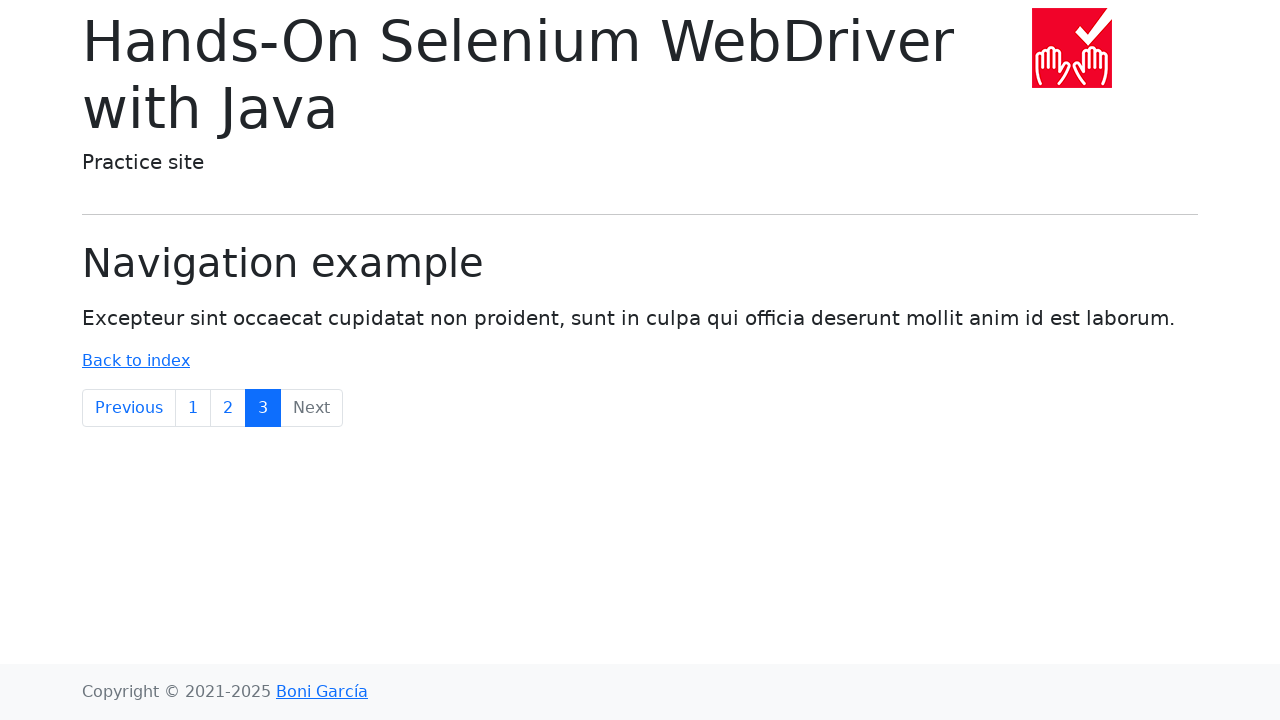

Clicked Previous button at (129, 408) on a:text('Previous')
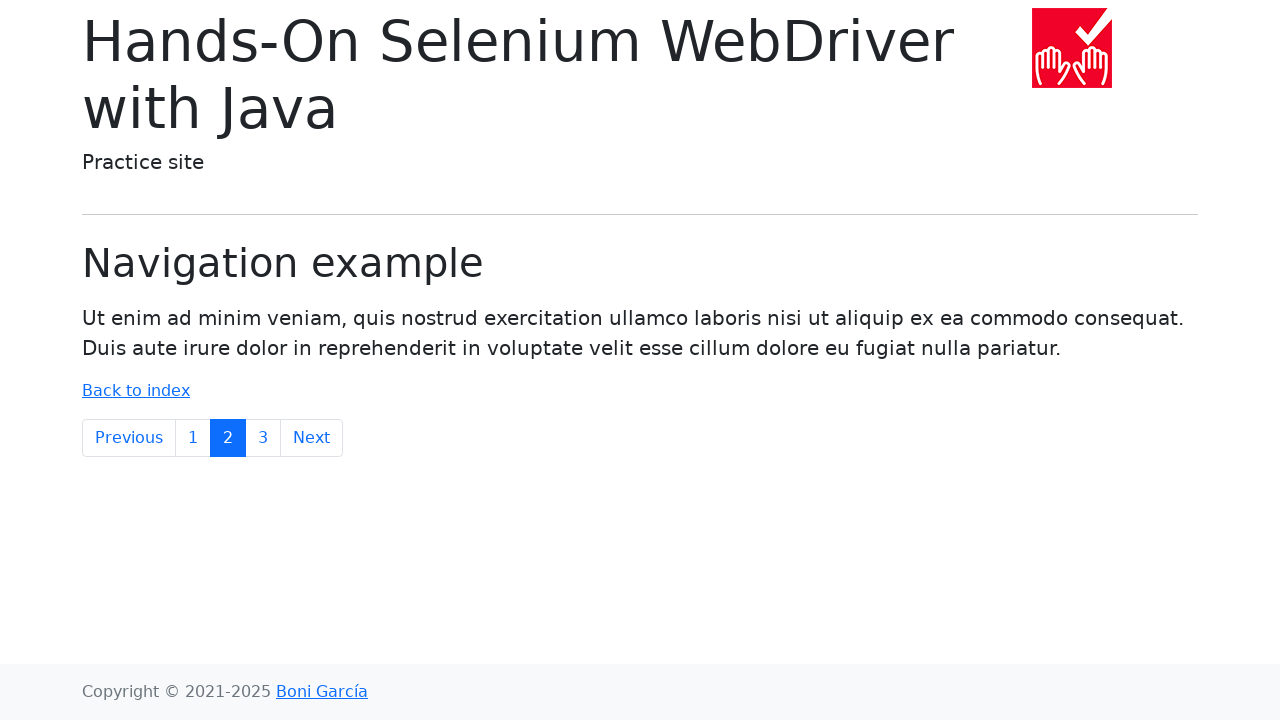

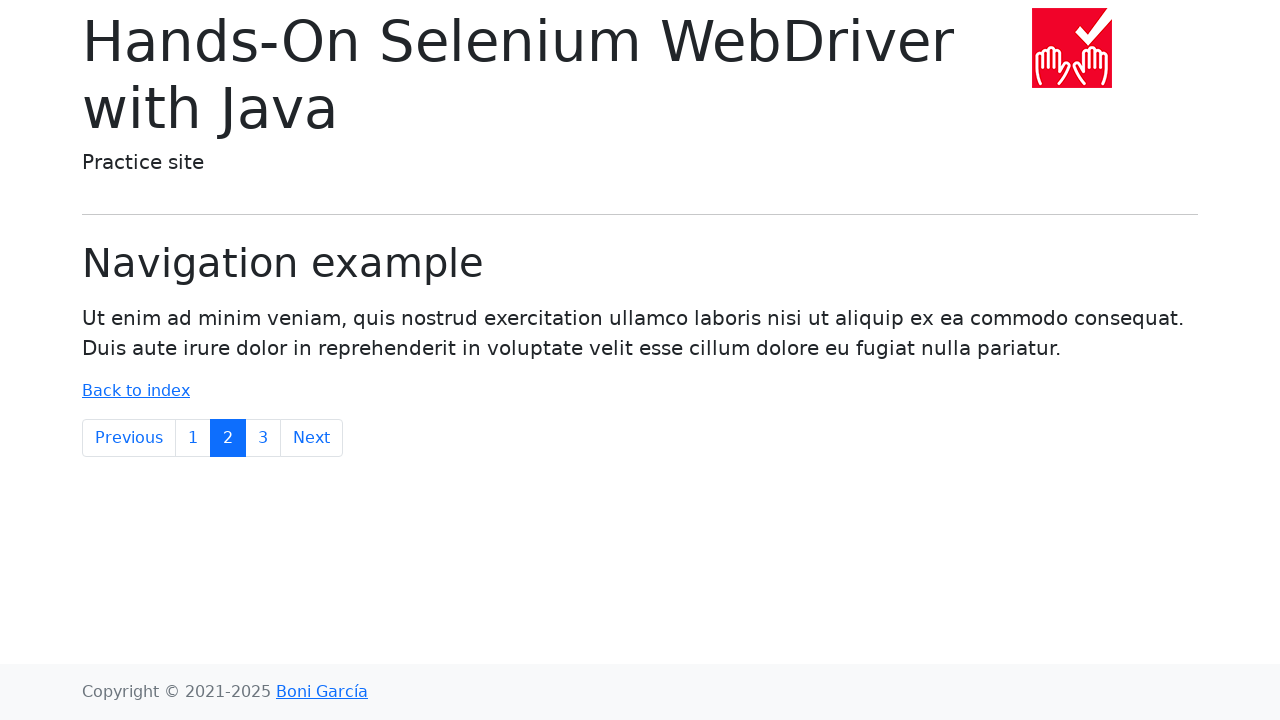